Tests an e-commerce website flow including adding products to cart, viewing cart, removing items, and proceeding to checkout

Starting URL: https://jupiter.cloud.planittesting.com/#/

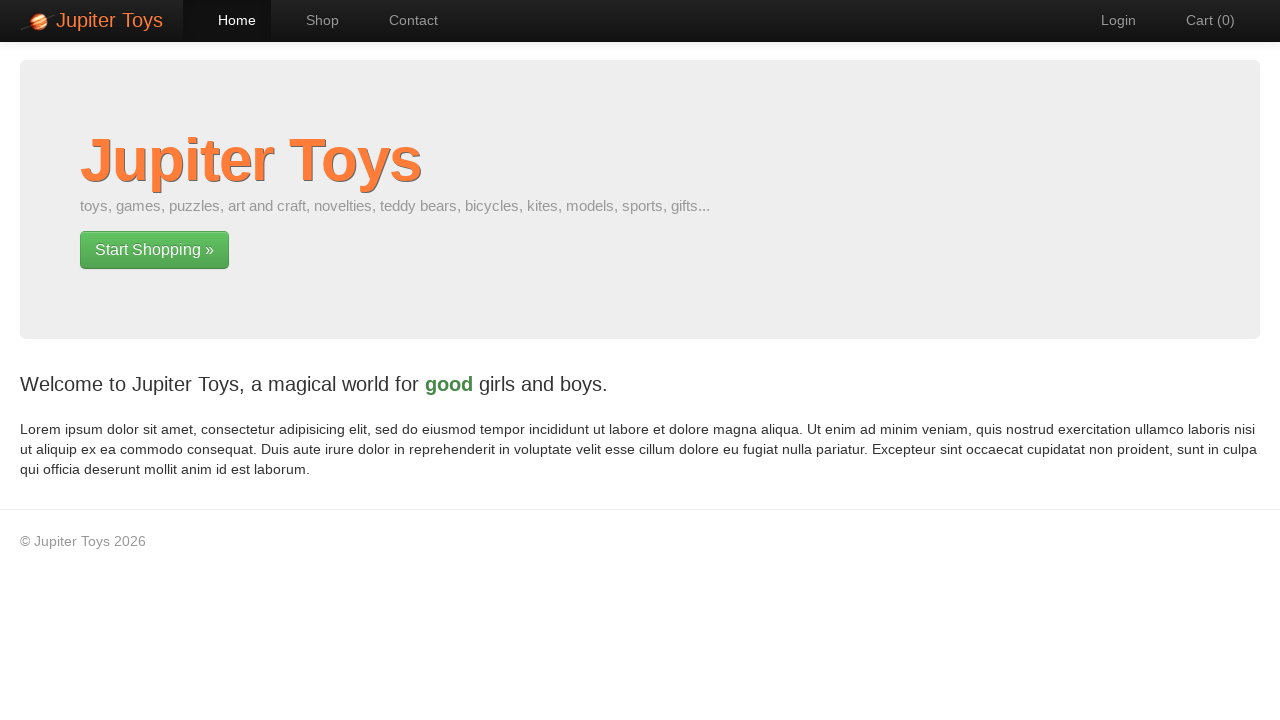

Verified page title is 'Jupiter Toys'
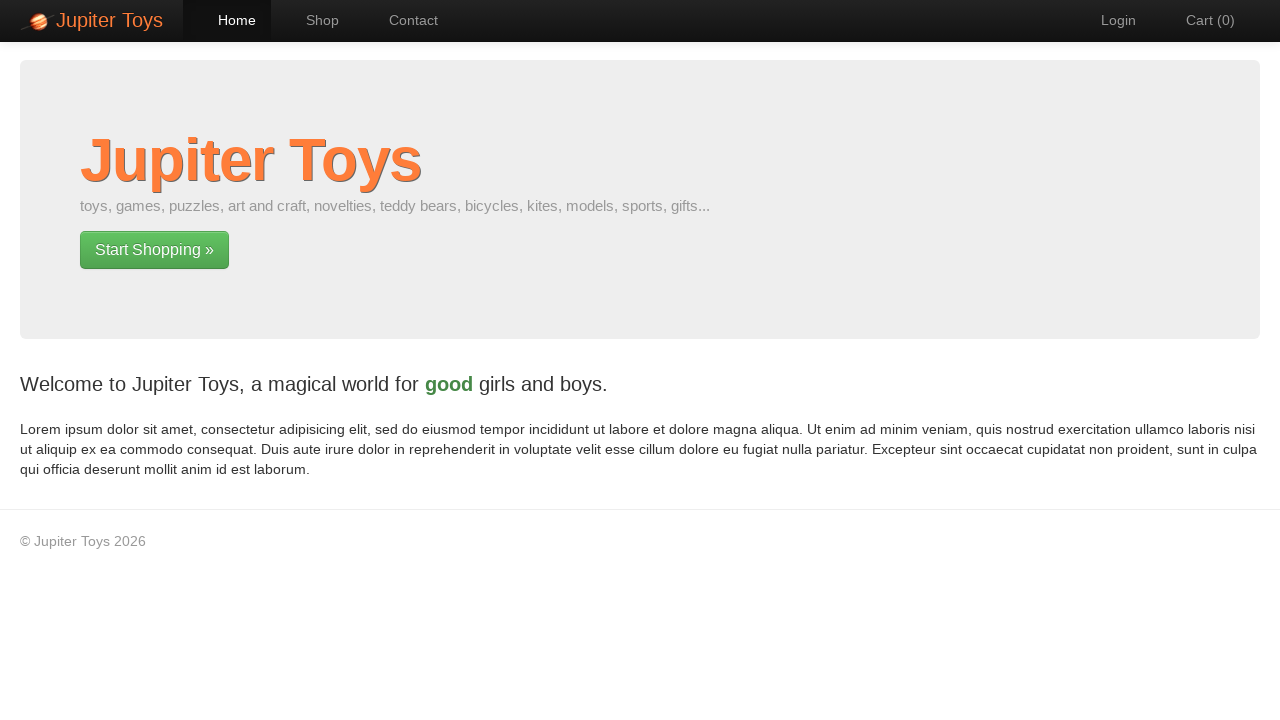

Clicked 'Start Shopping' button at (154, 250) on .btn-success
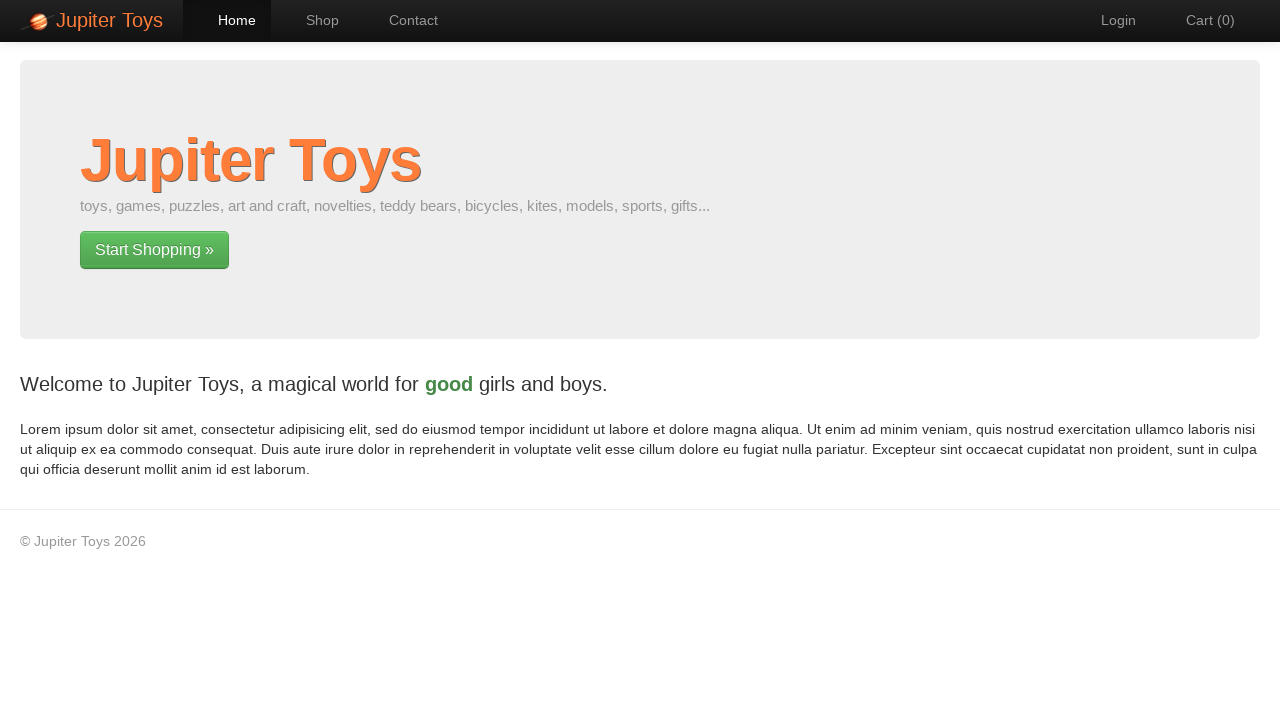

Verified navigation to shop page
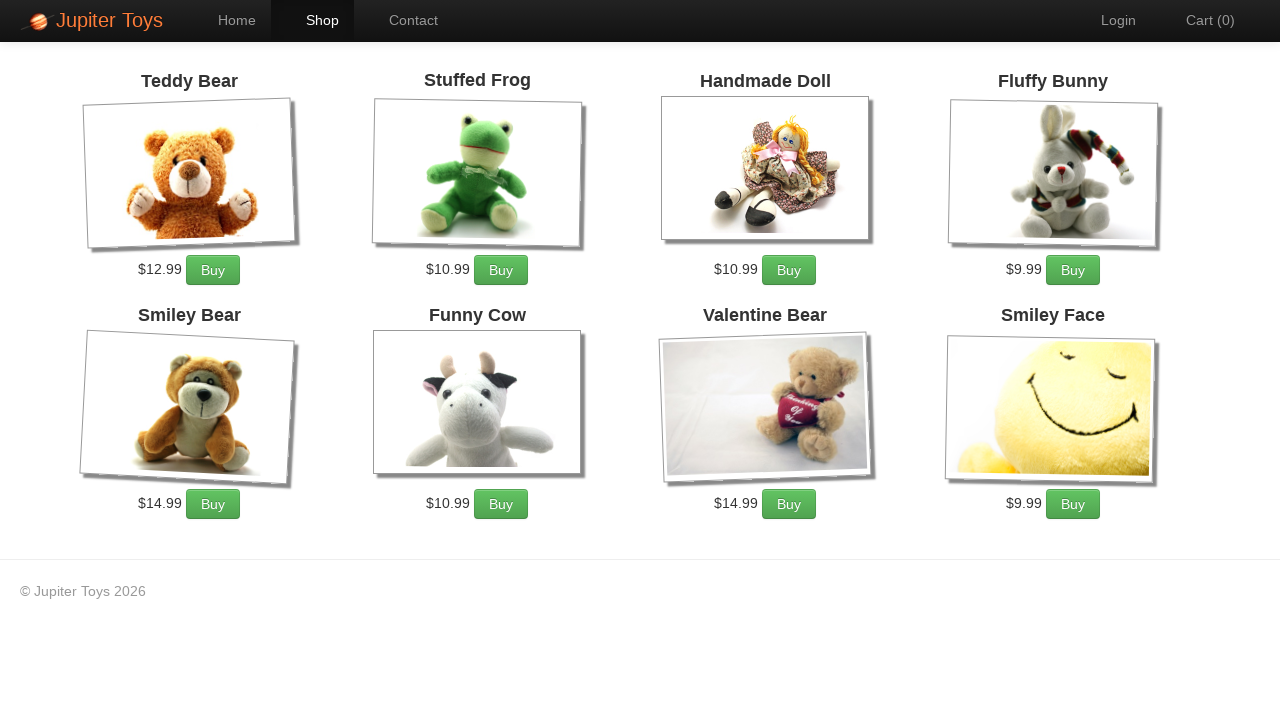

Added first product to cart at (213, 270) on .btn-success
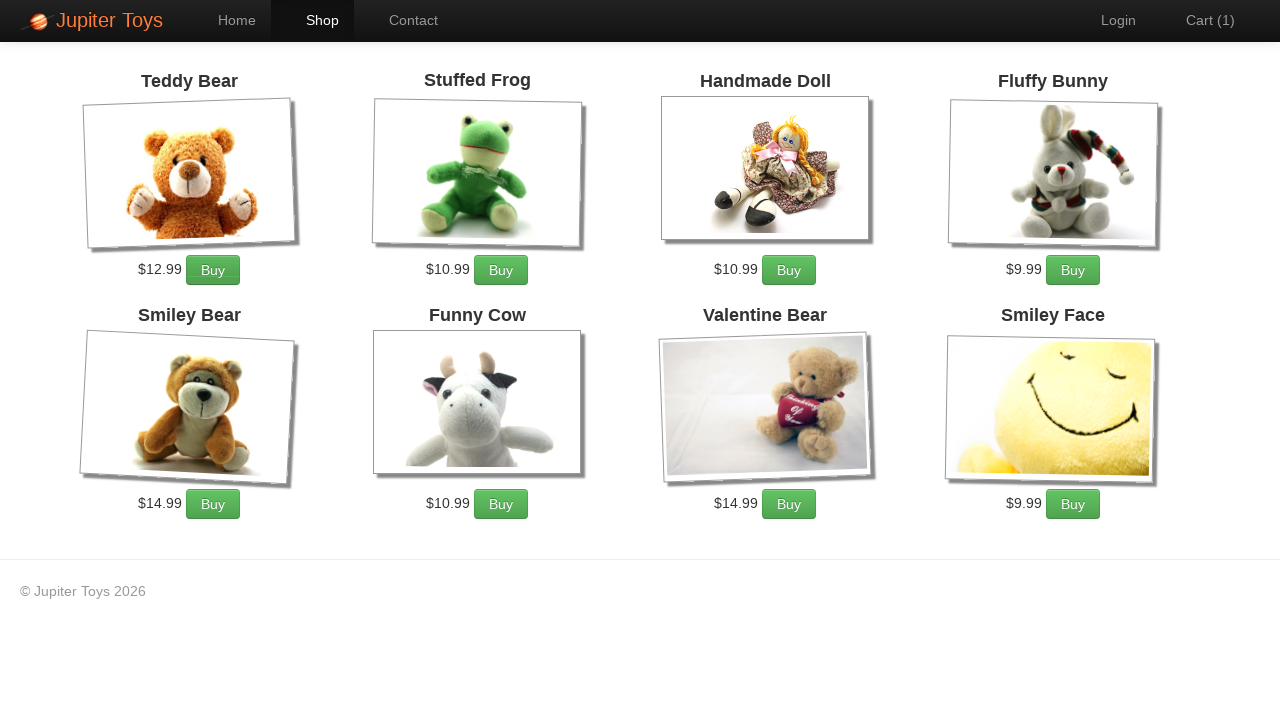

Verified cart count is 1
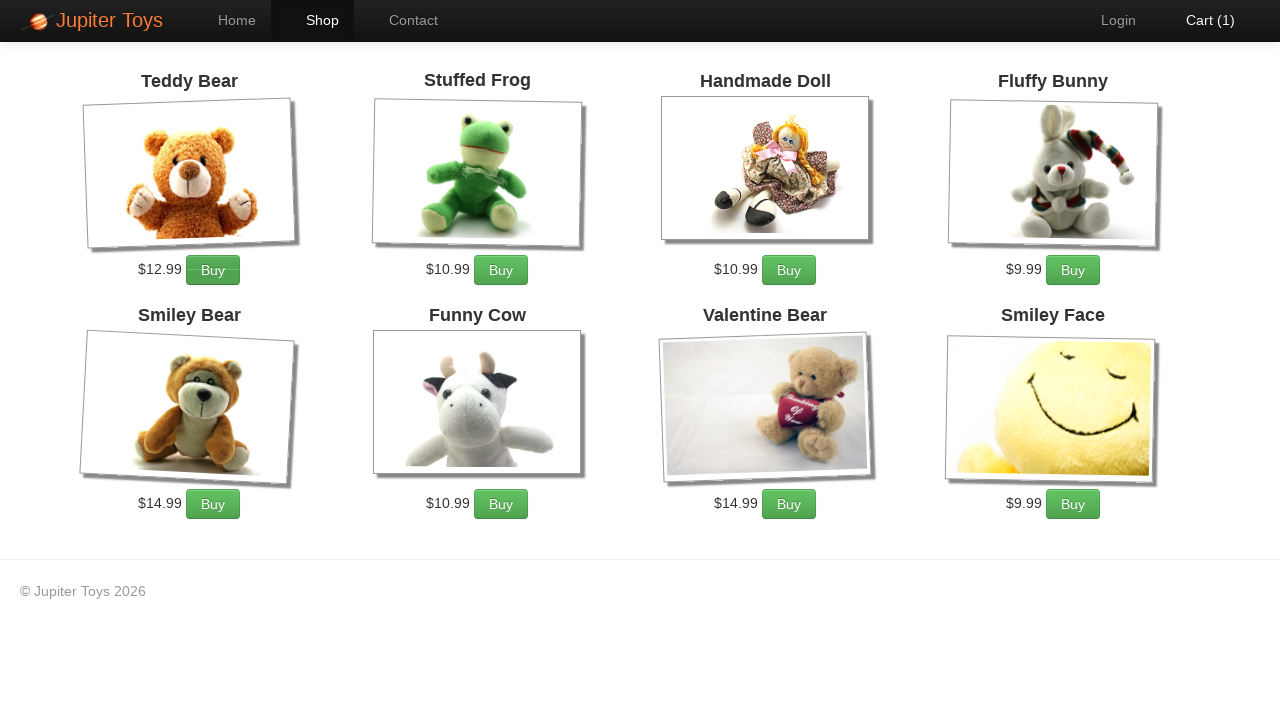

Added second product to cart at (213, 270) on .btn-success
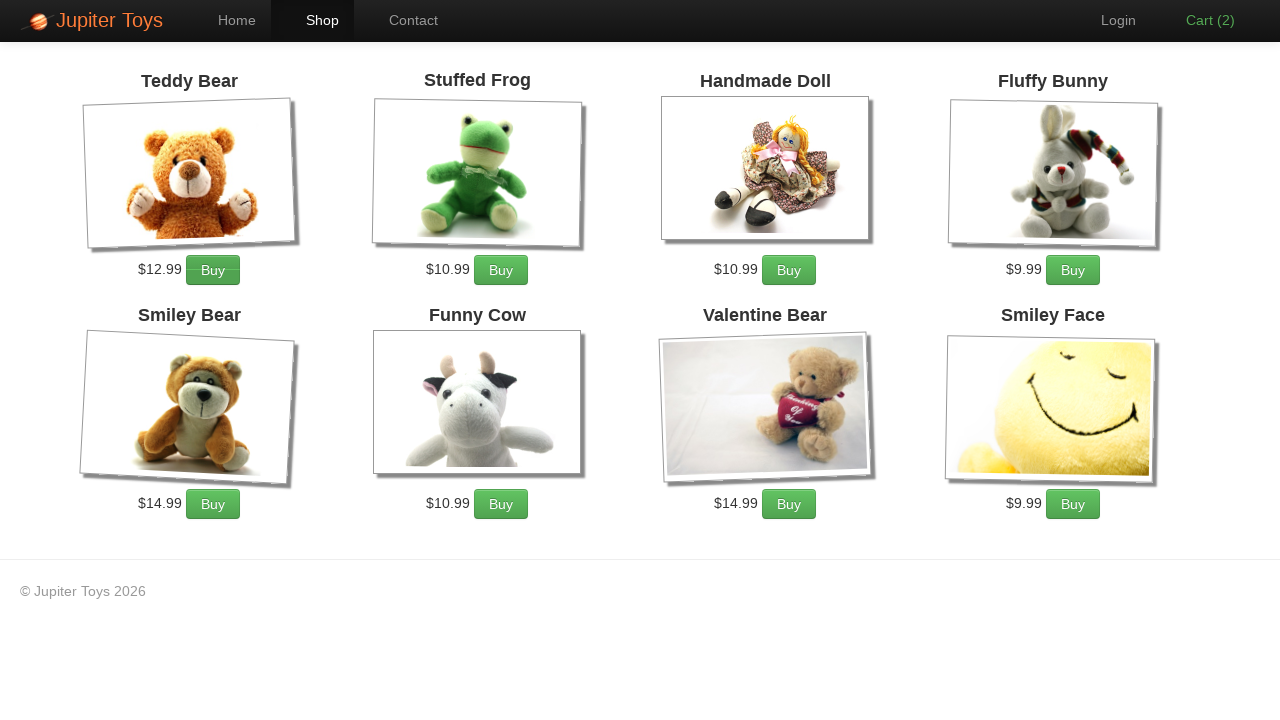

Verified cart count is 2
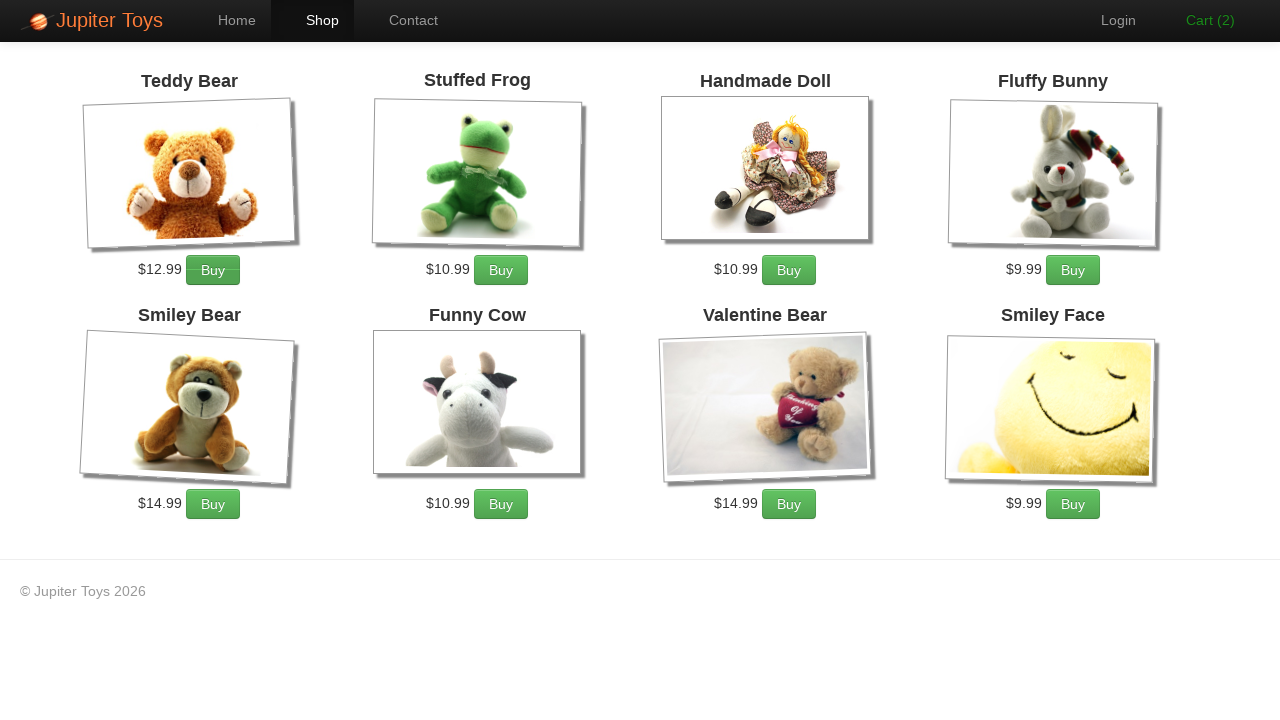

Clicked cart count to view cart at (1226, 20) on span.cart-count.ng-binding
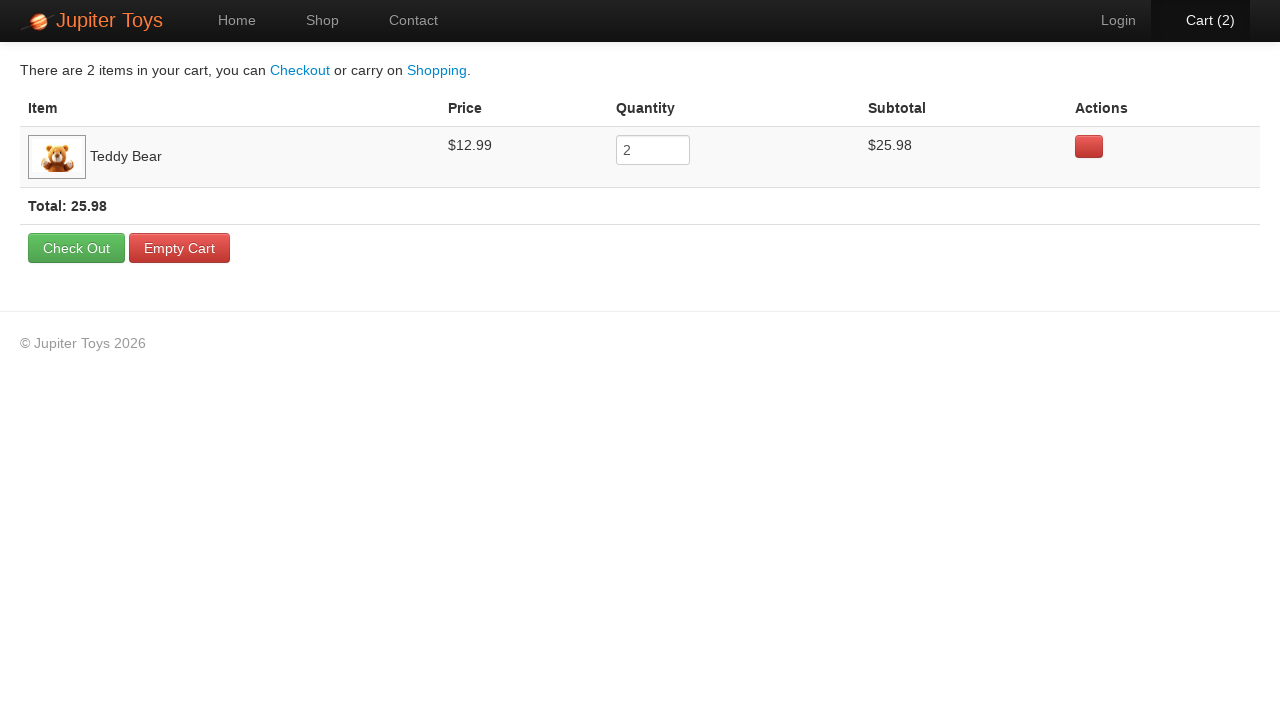

Clicked remove item button at (1089, 146) on .remove-item
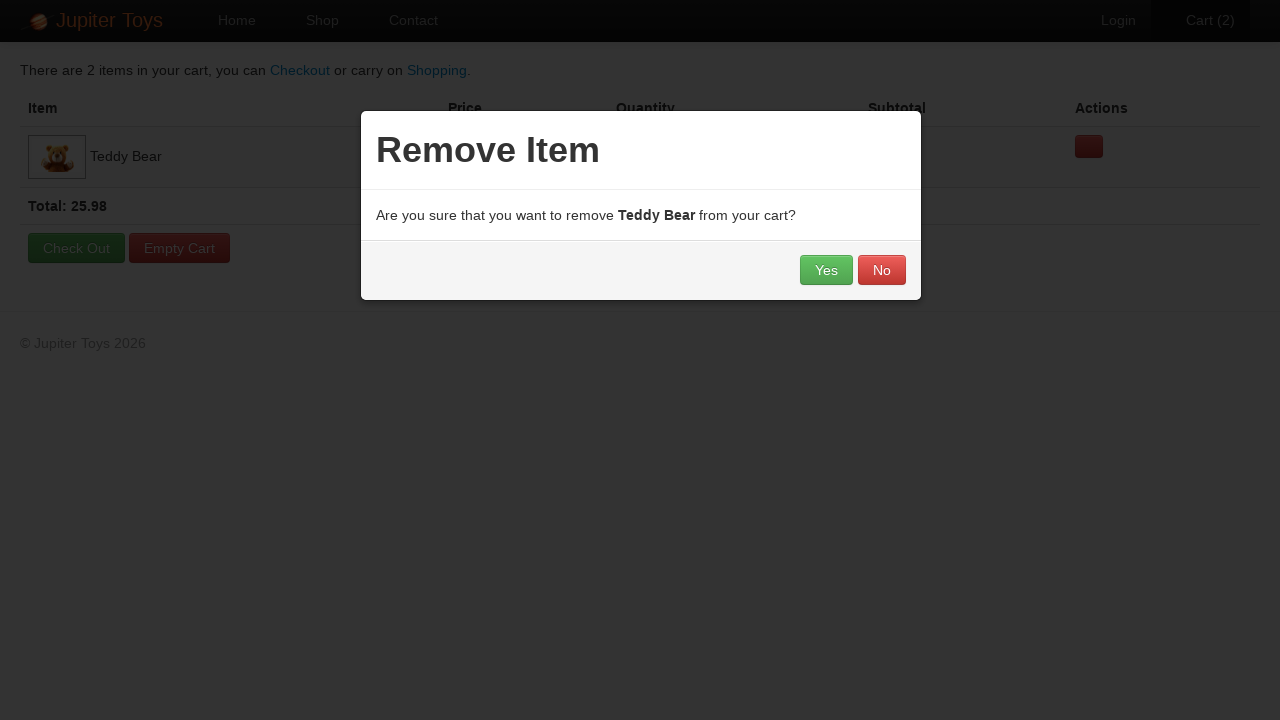

Confirmed item removal in modal dialog at (826, 270) on xpath=/html/body/div[3]/div[3]/a[1]
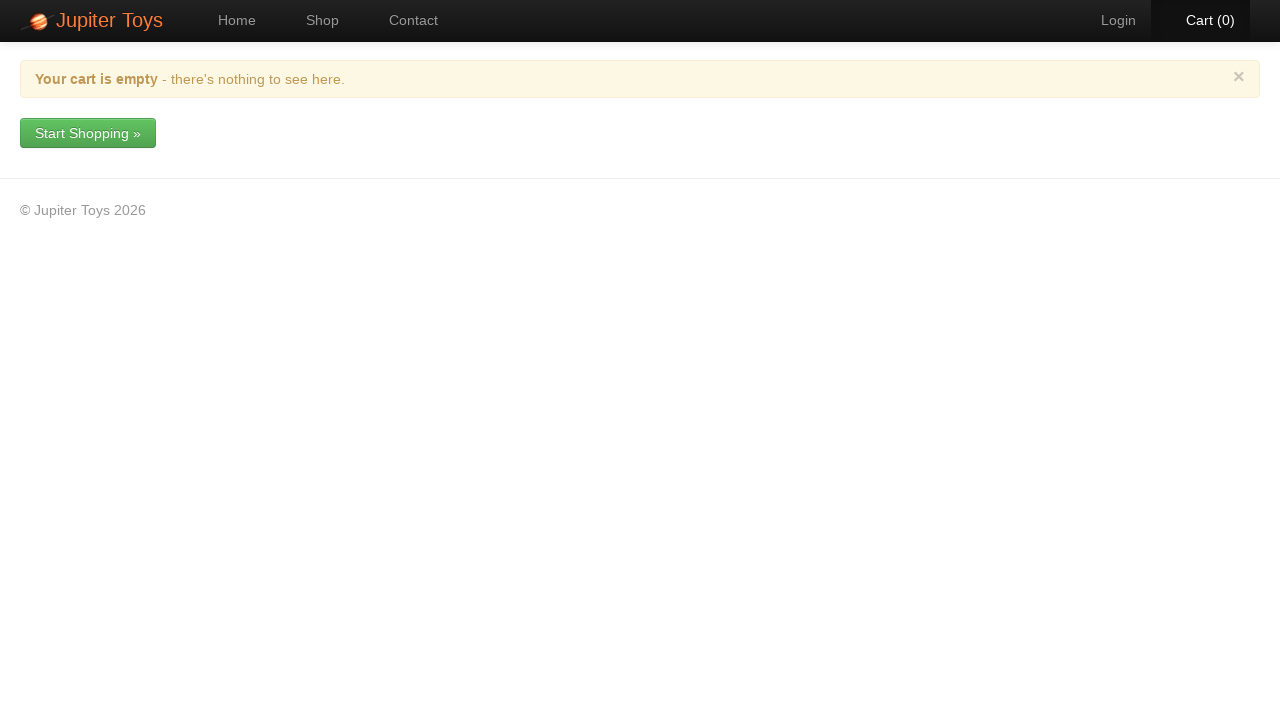

Verified empty cart message displayed
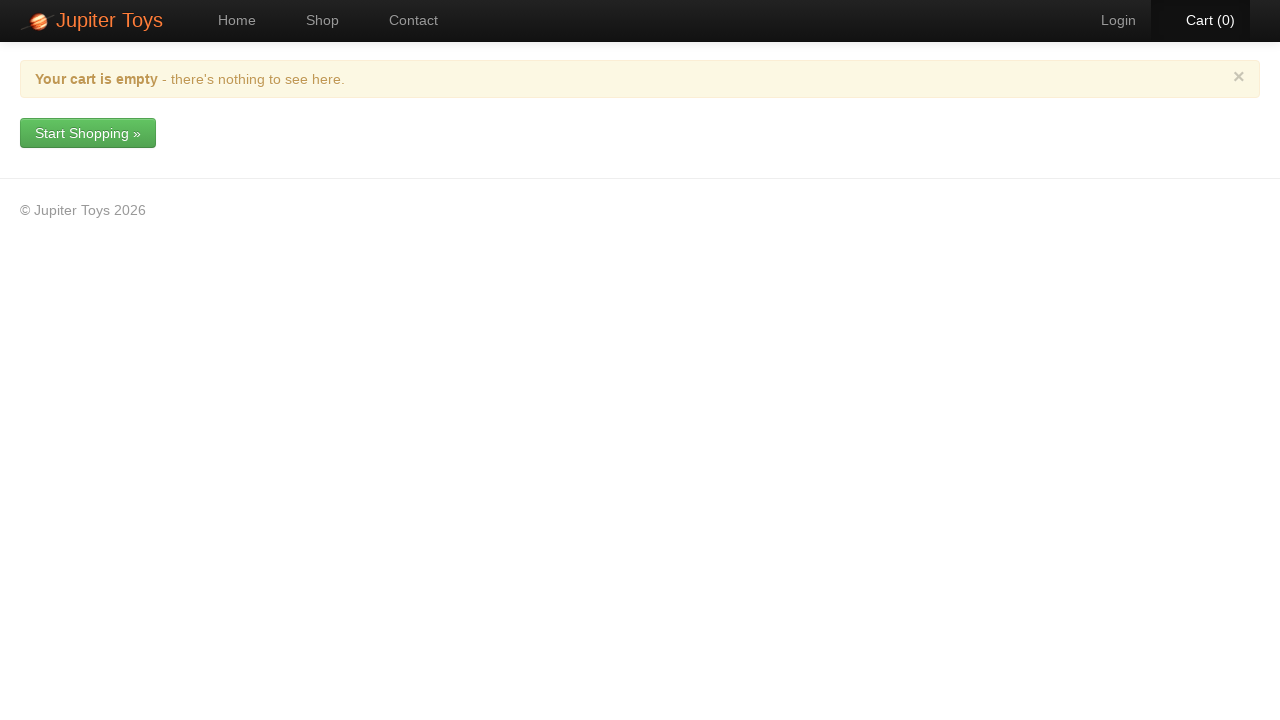

Clicked button to return to shop at (88, 133) on .btn-success
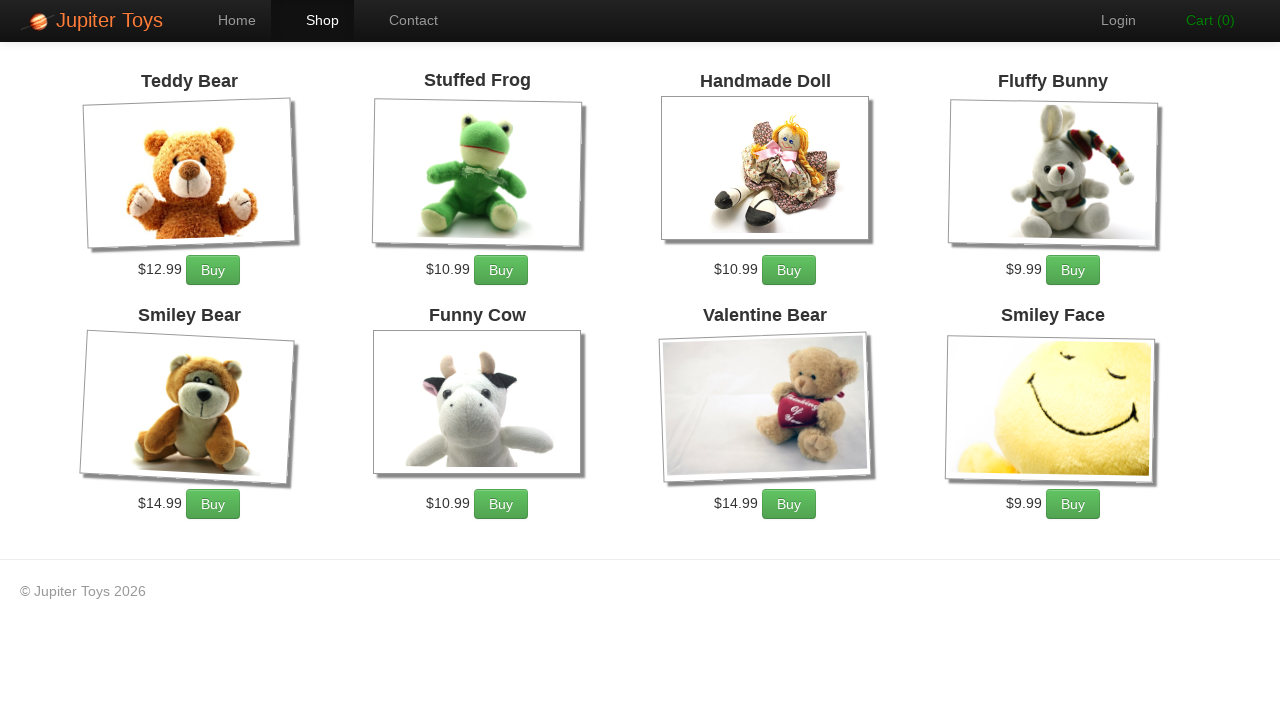

Added first product to cart again at (213, 270) on .btn-success
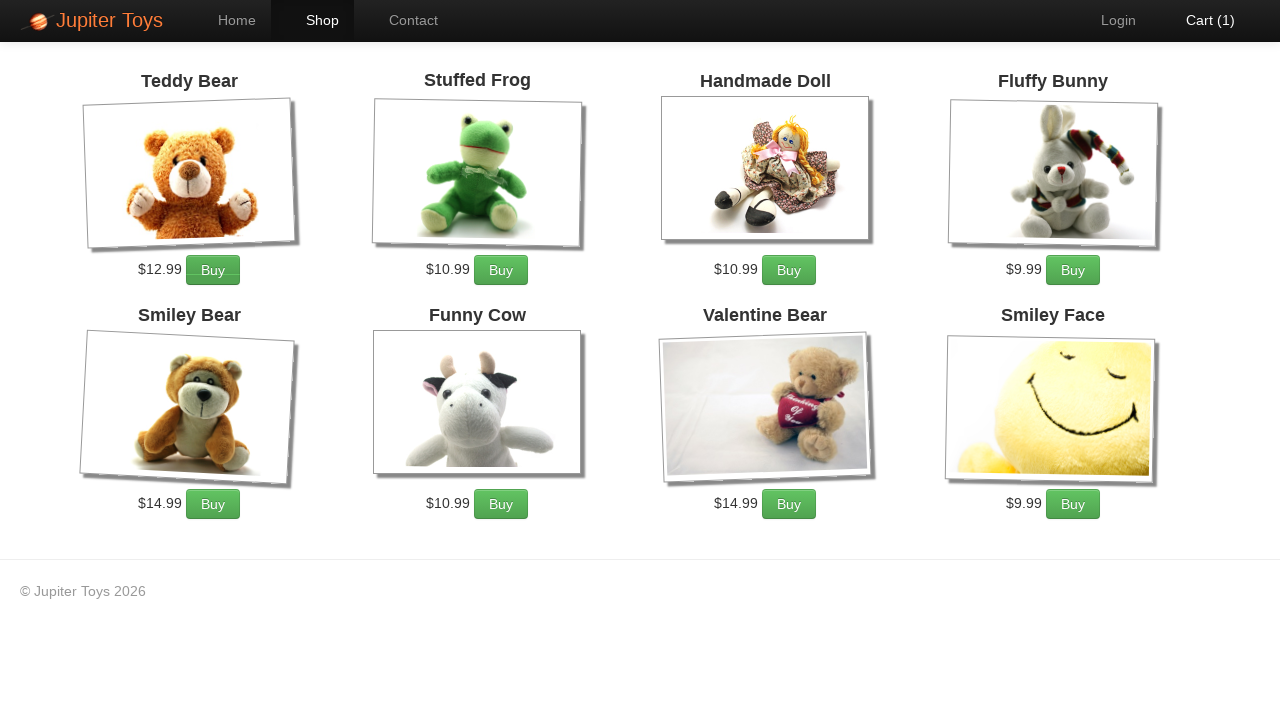

Added second product to cart again at (213, 270) on .btn-success
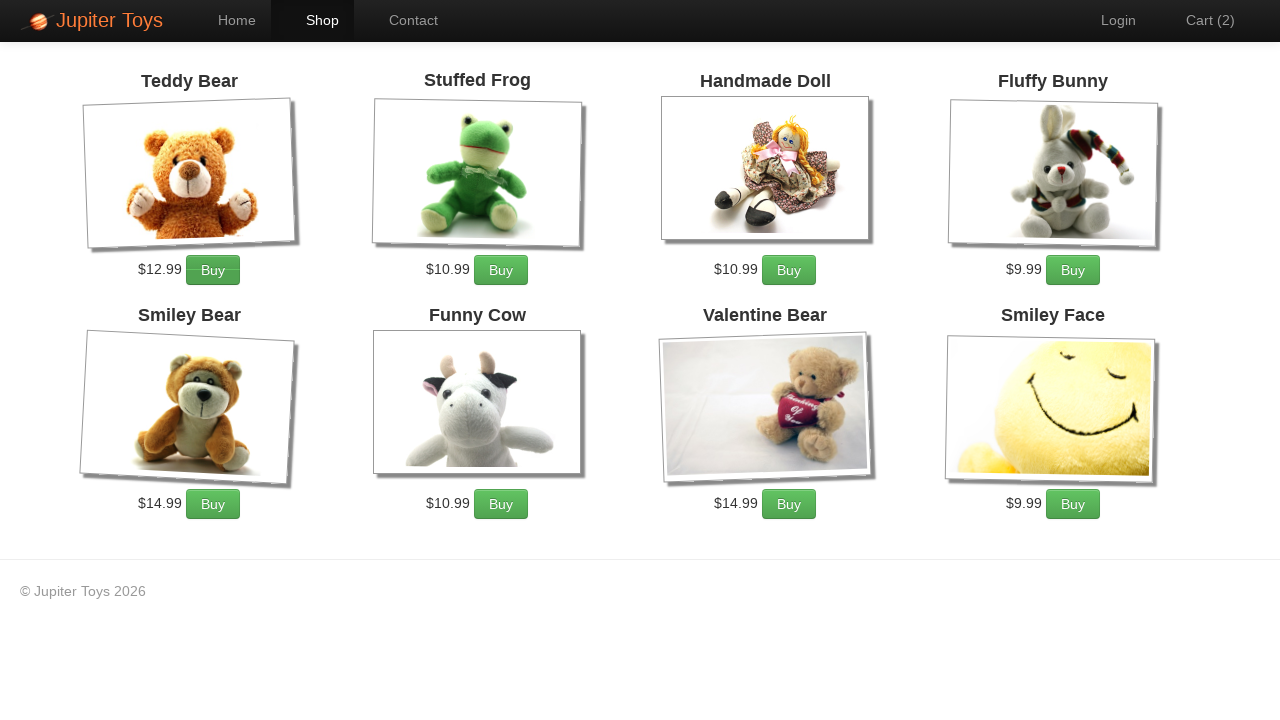

Clicked cart count to view cart again at (1226, 20) on span.cart-count.ng-binding
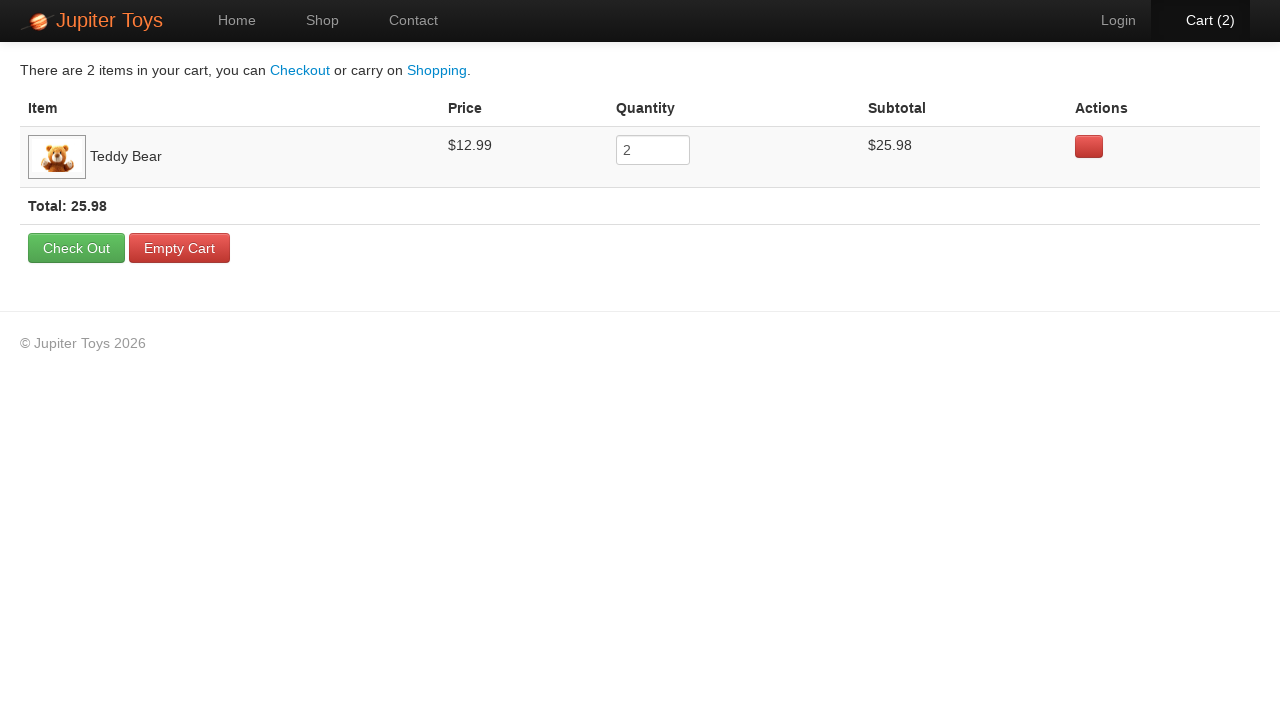

Clicked checkout button to proceed to checkout at (76, 248) on .btn-checkout
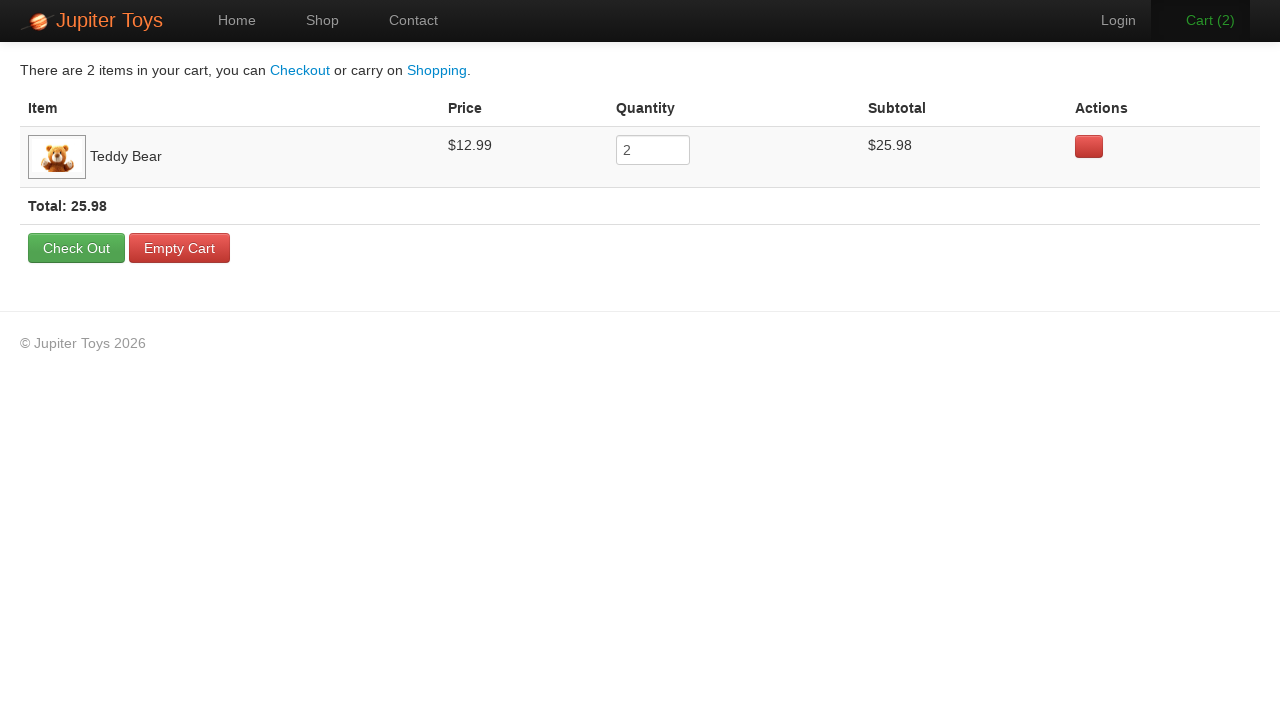

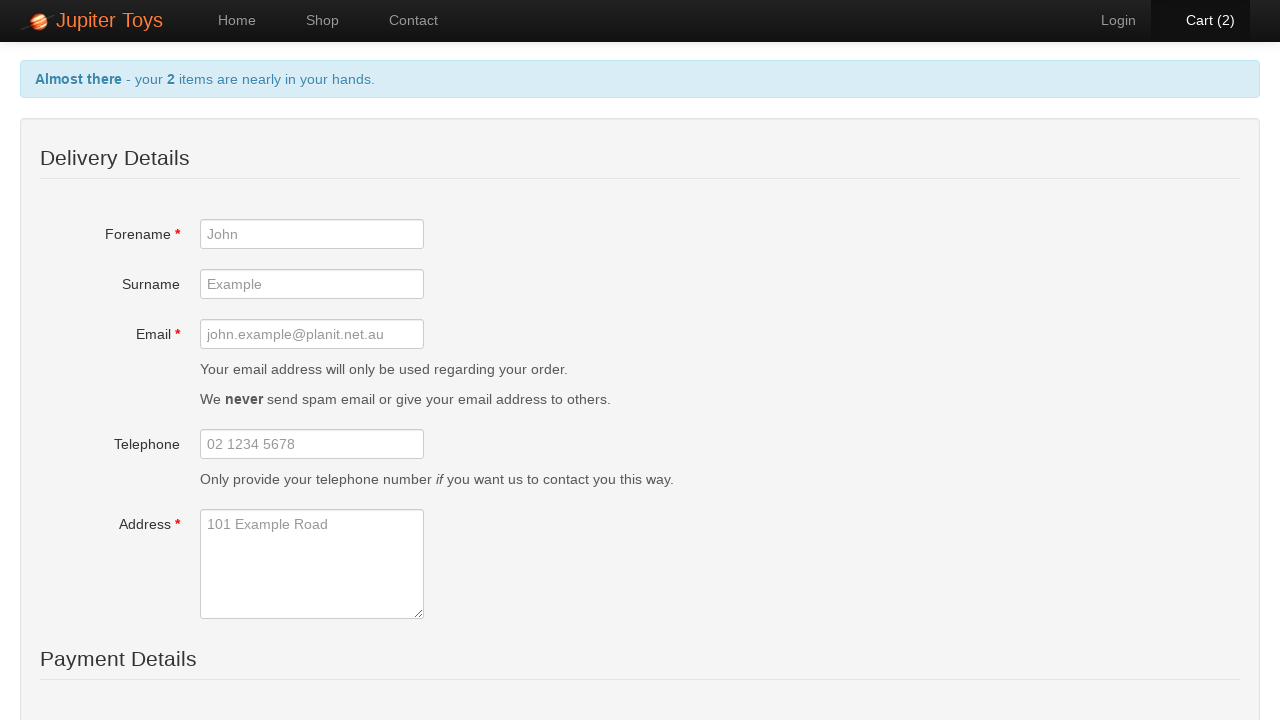